Navigates to DemoQA homepage and clicks on the Forms card (the second card in the top cards section) to access the Forms section.

Starting URL: https://demoqa.com/

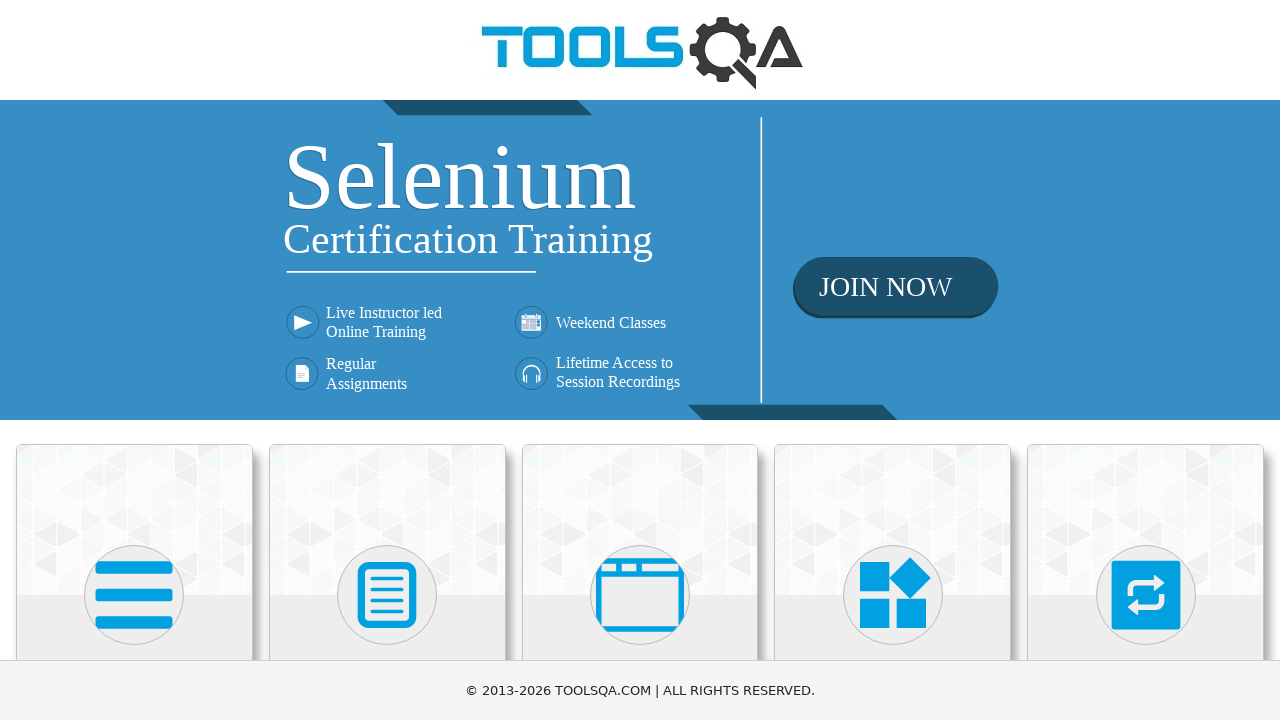

Waited for top cards to load on DemoQA homepage
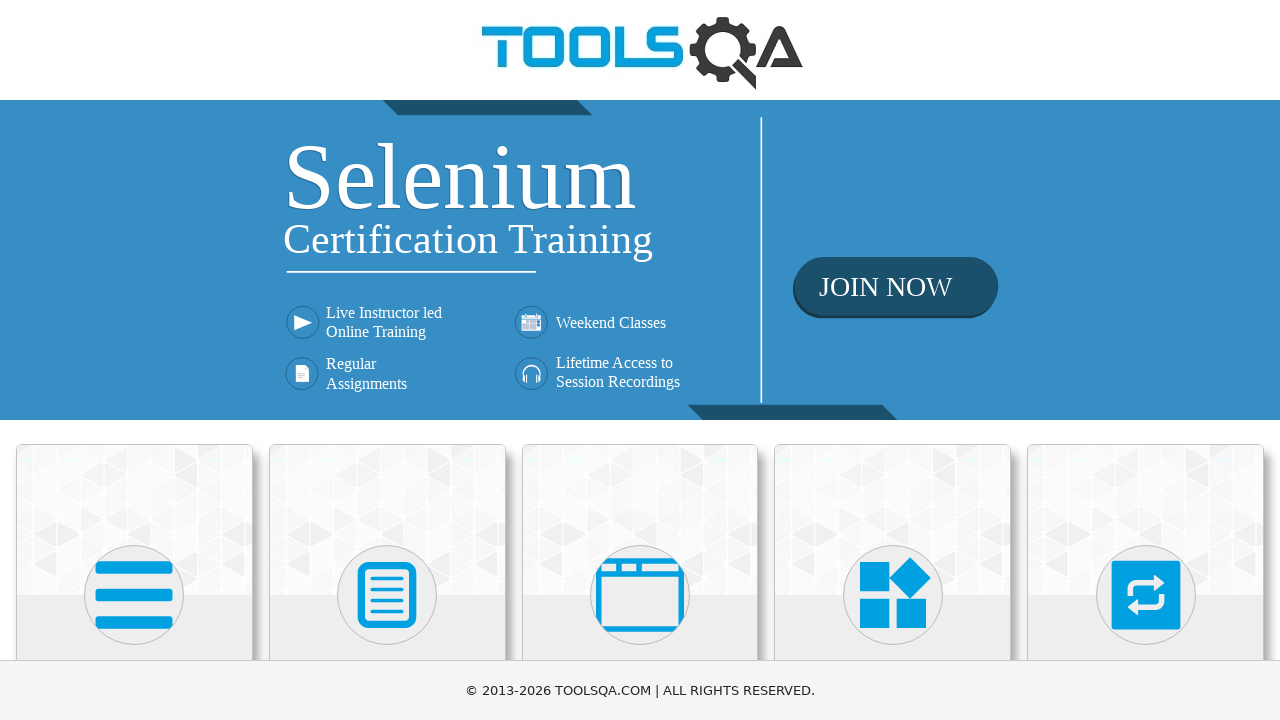

Clicked on the Forms card (second card in top cards section) at (387, 520) on div.card.mt-4.top-card >> nth=1
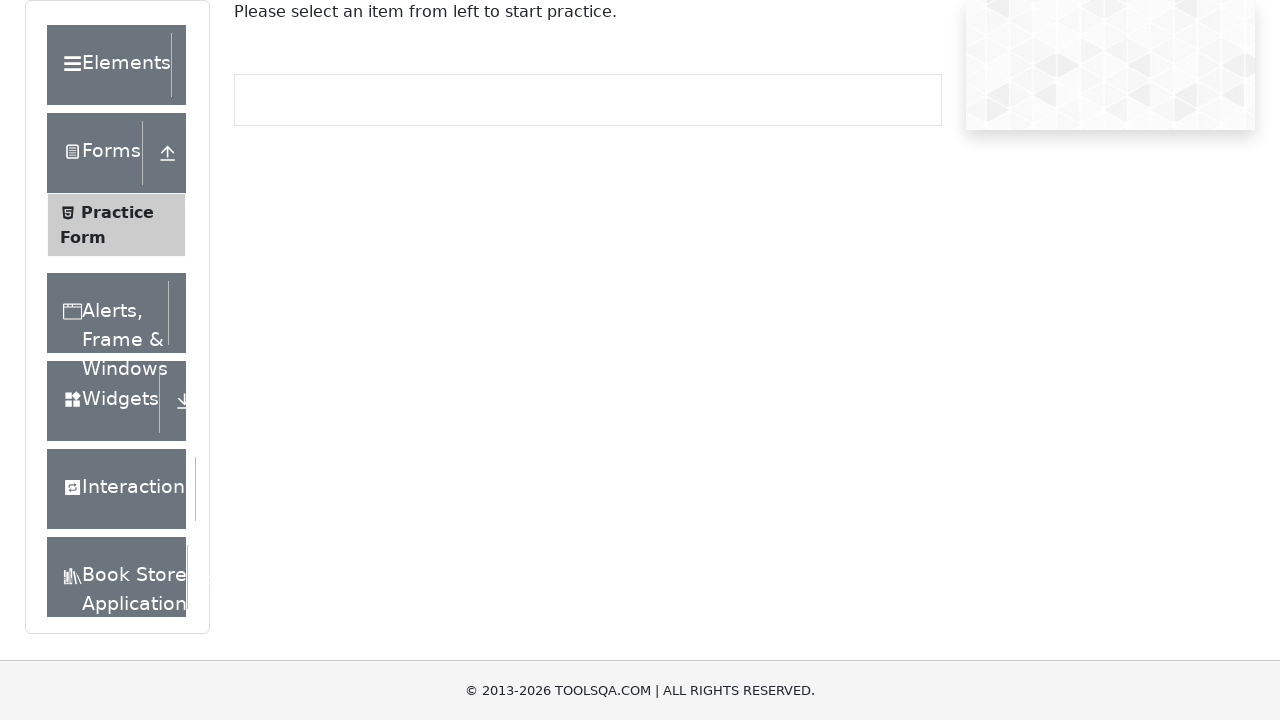

Forms section loaded after navigation
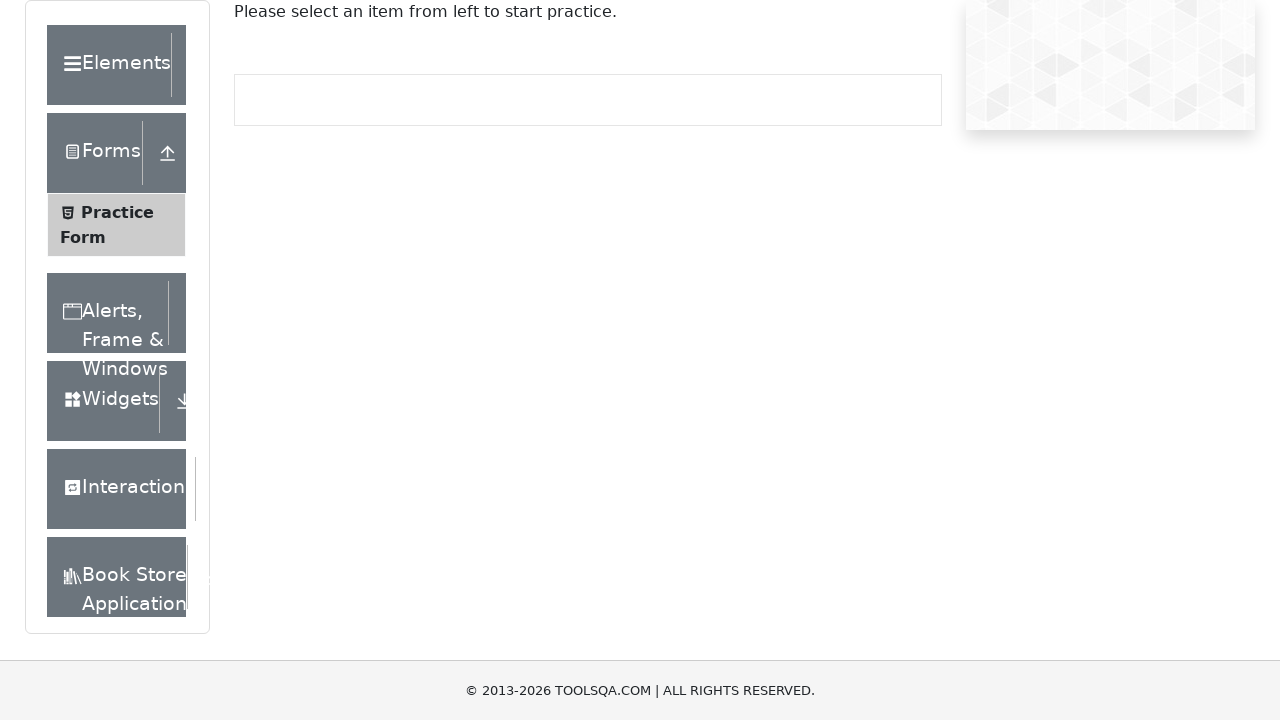

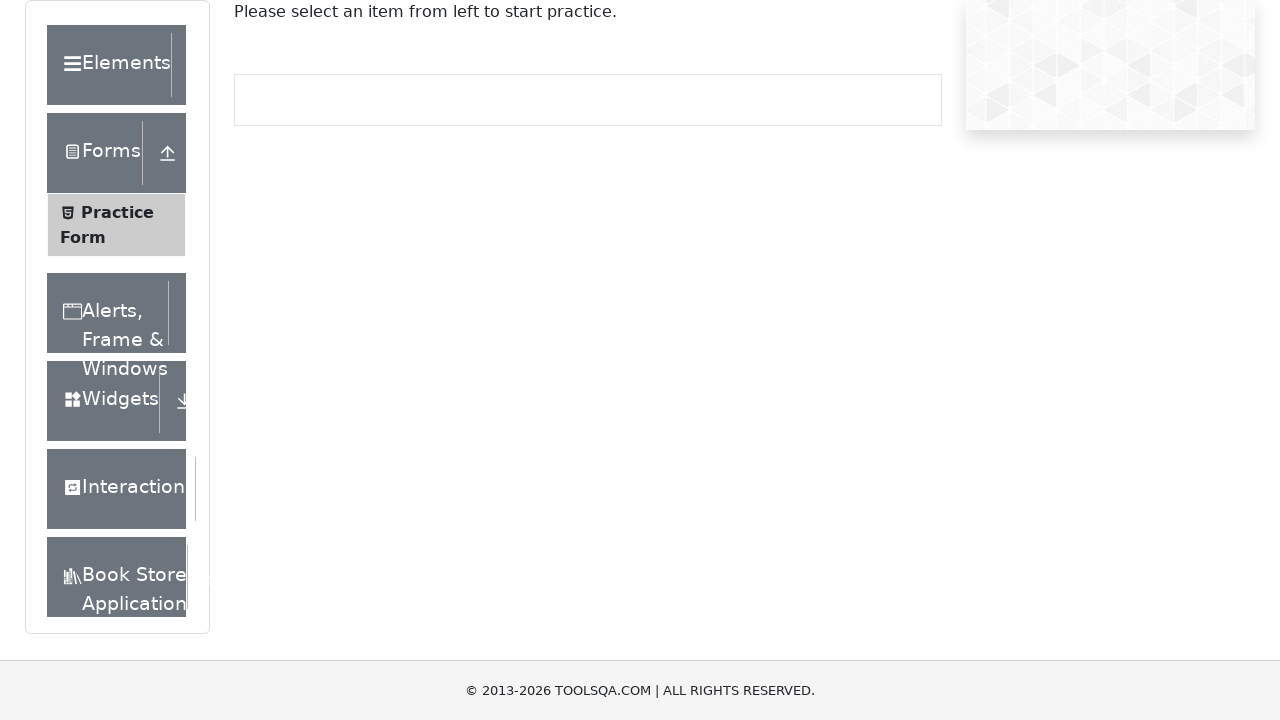